Tests clicking a link and verifies navigation to the correct page by checking the h1 text and URL

Starting URL: https://kristinek.github.io/site/examples/actions

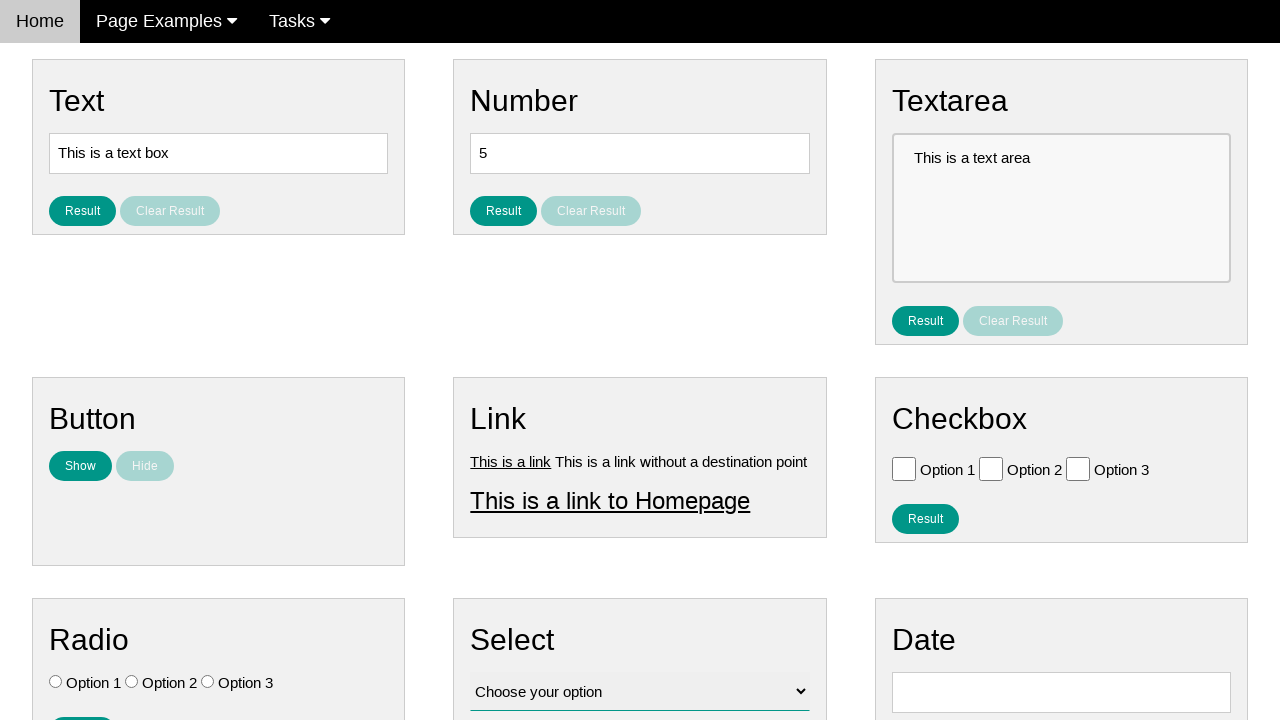

Clicked on Link 1 at (511, 461) on a[title='Link 1']
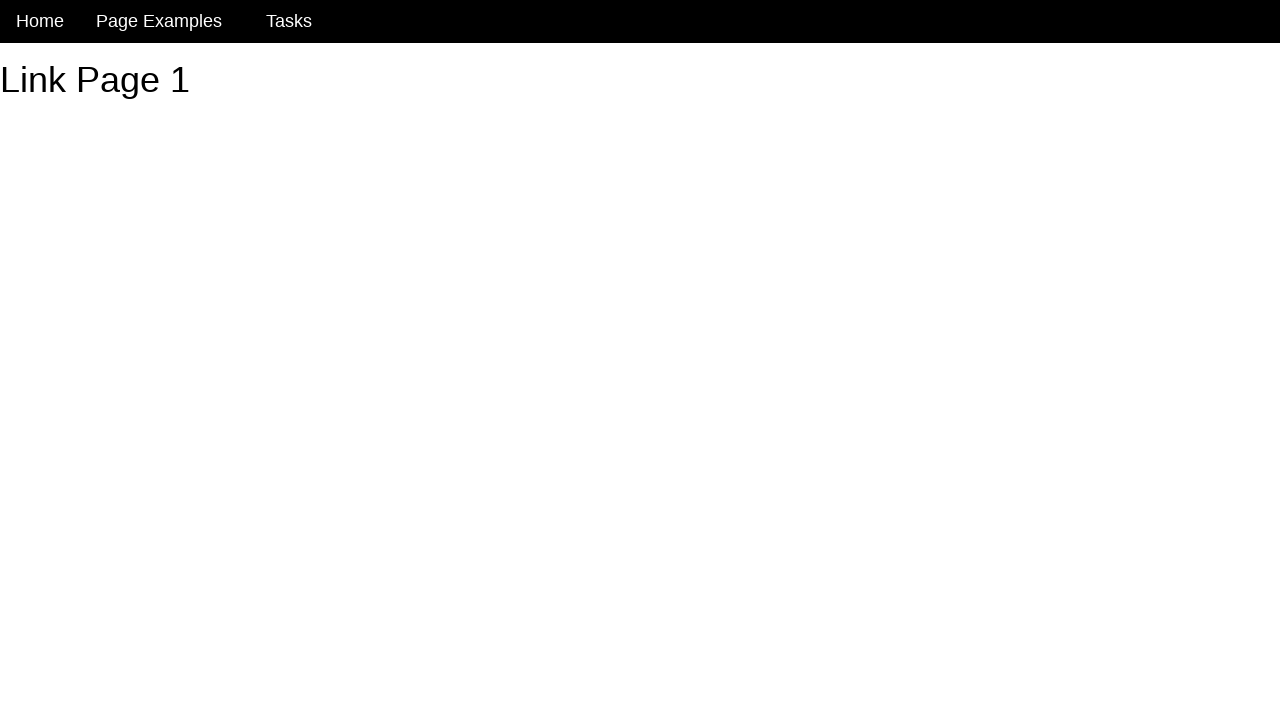

Waited for h1 element to load
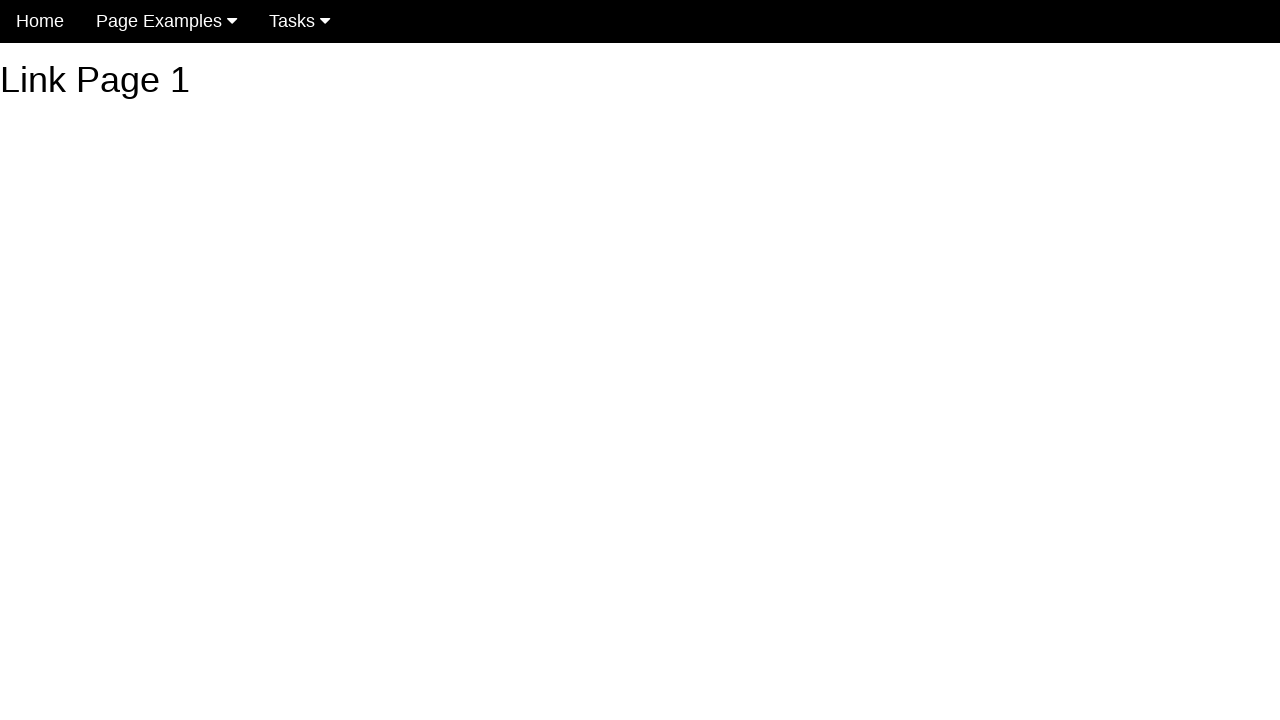

Retrieved h1 text: 'Link Page 1'
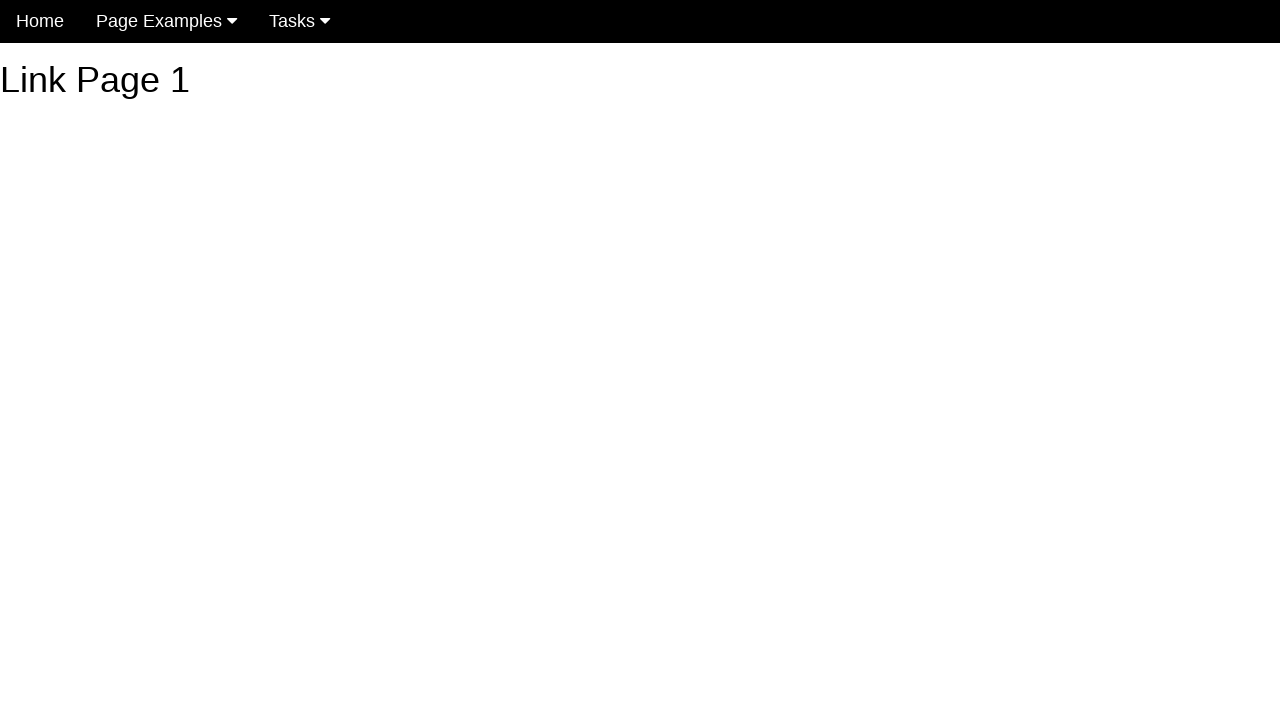

Verified h1 text equals 'Link Page 1'
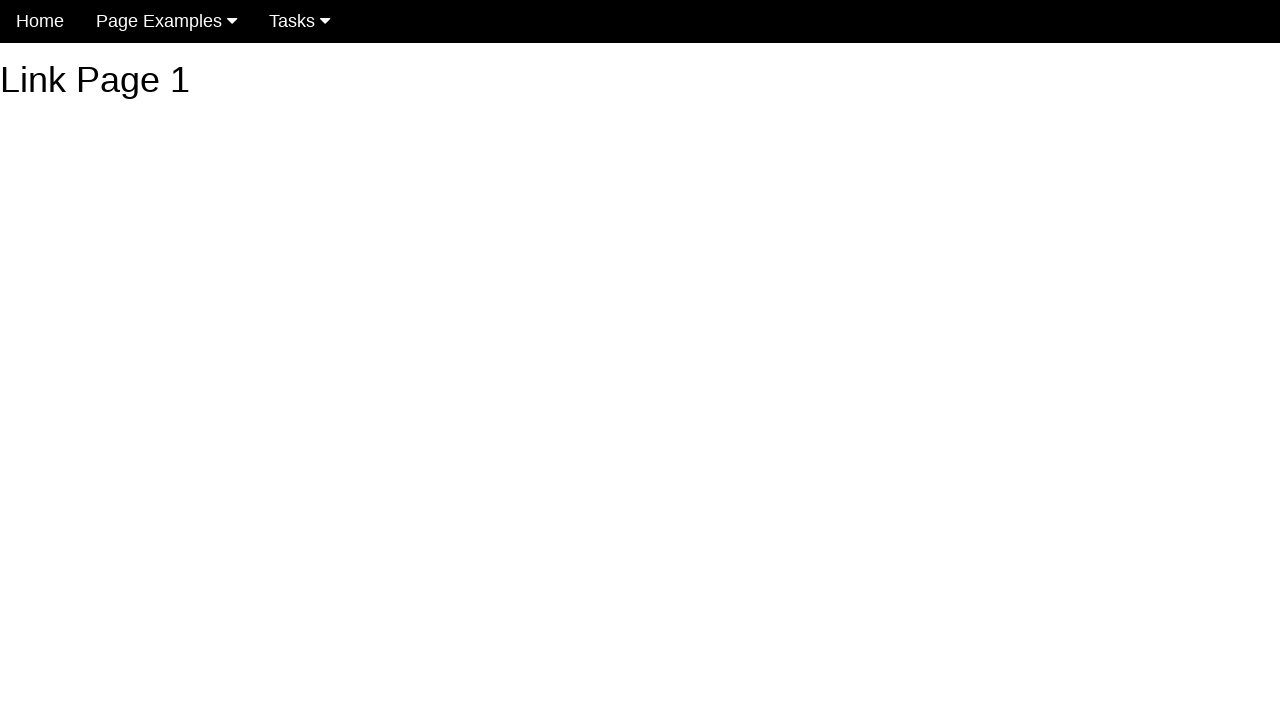

Verified URL is https://kristinek.github.io/site/examples/link1
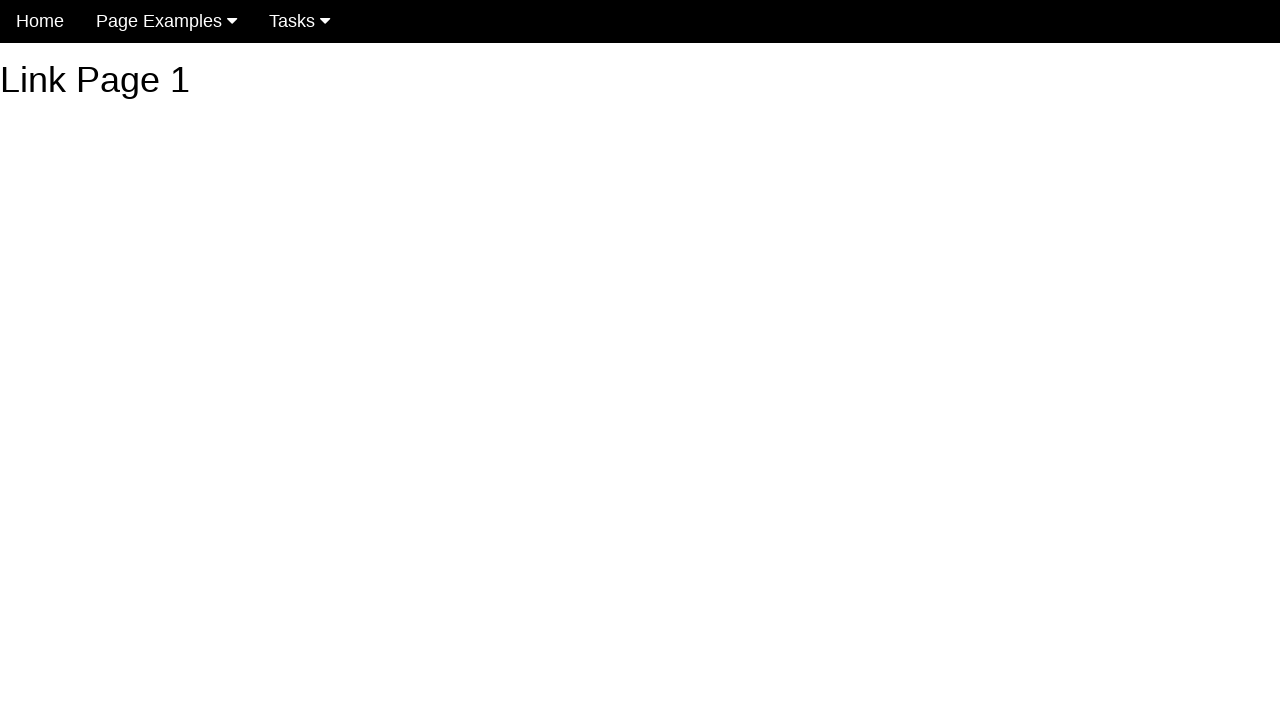

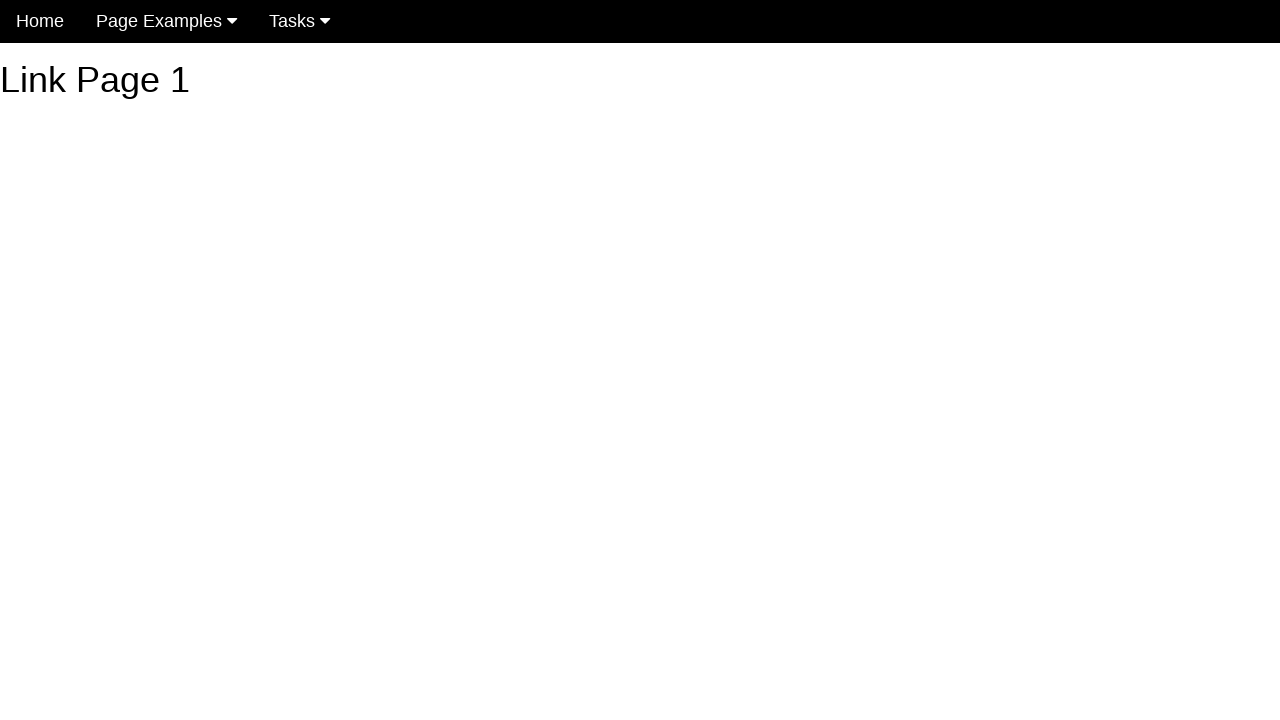